Tests that Hacker News "newest" page displays articles sorted from newest to oldest by navigating through 4 pages of results and collecting timestamps from the first 100 articles to verify chronological ordering.

Starting URL: https://news.ycombinator.com/newest

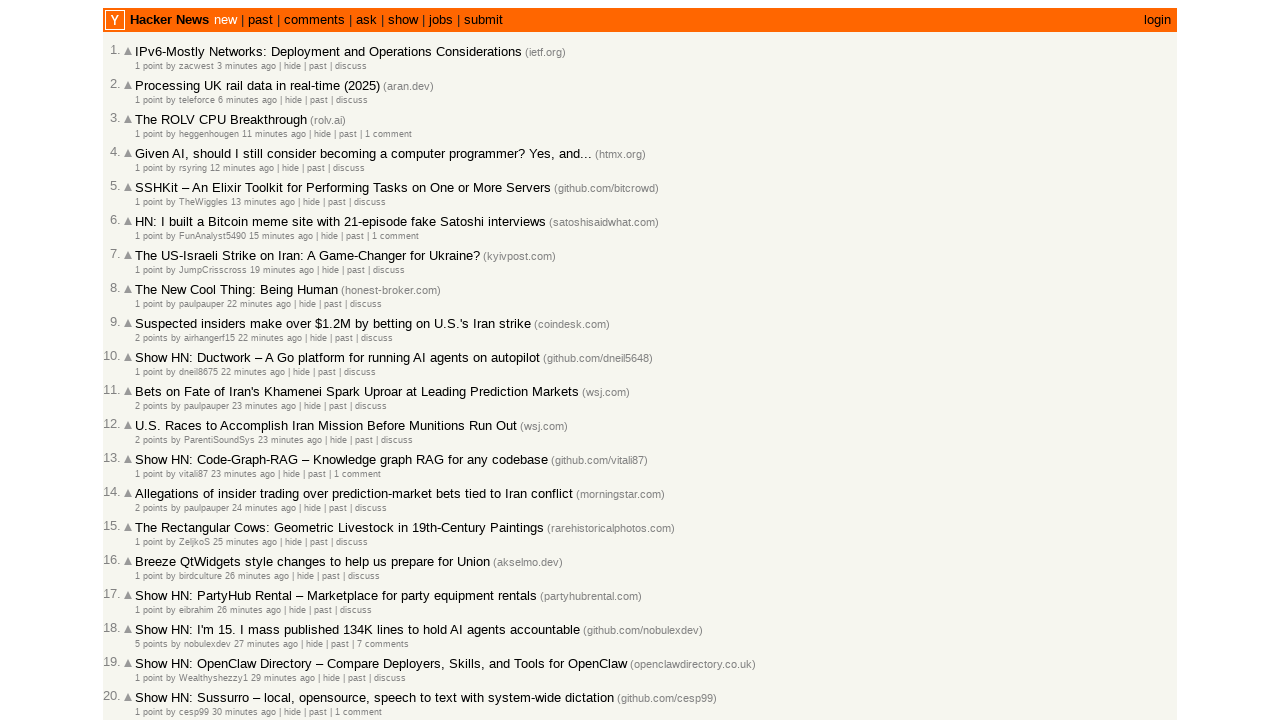

Verified URL is on Hacker News newest page
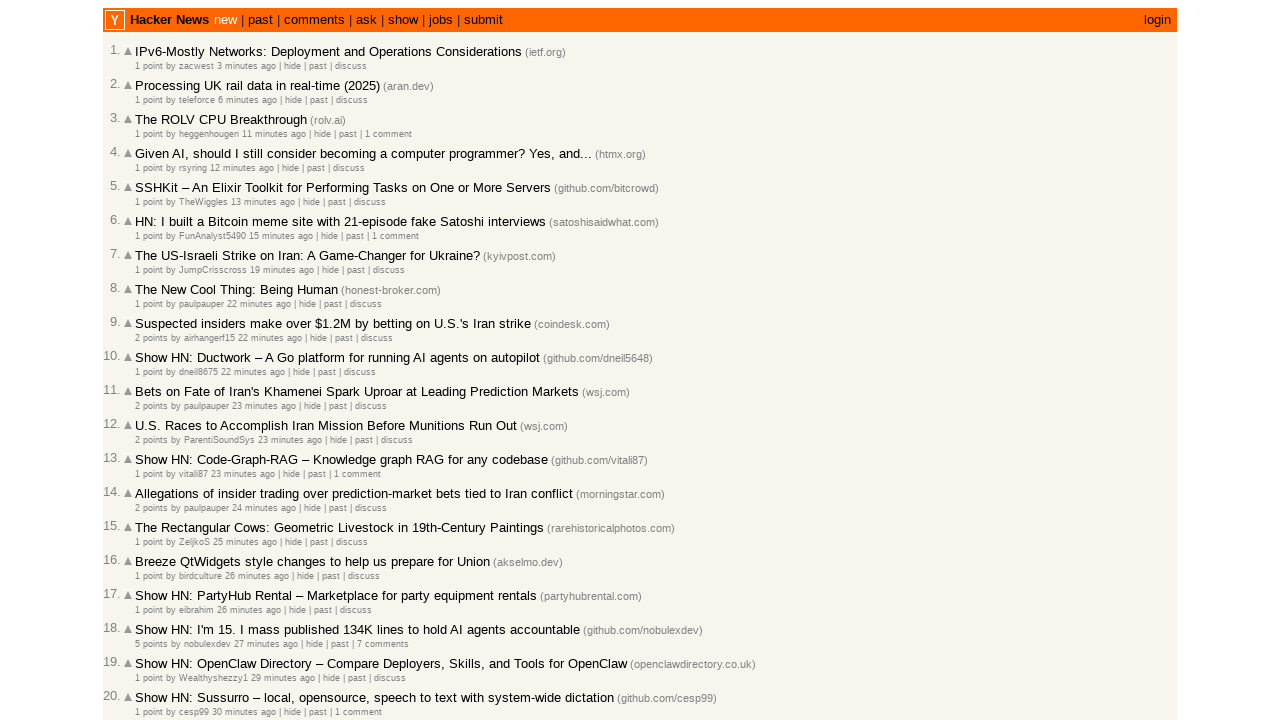

Verified 'new' indicator is present on page
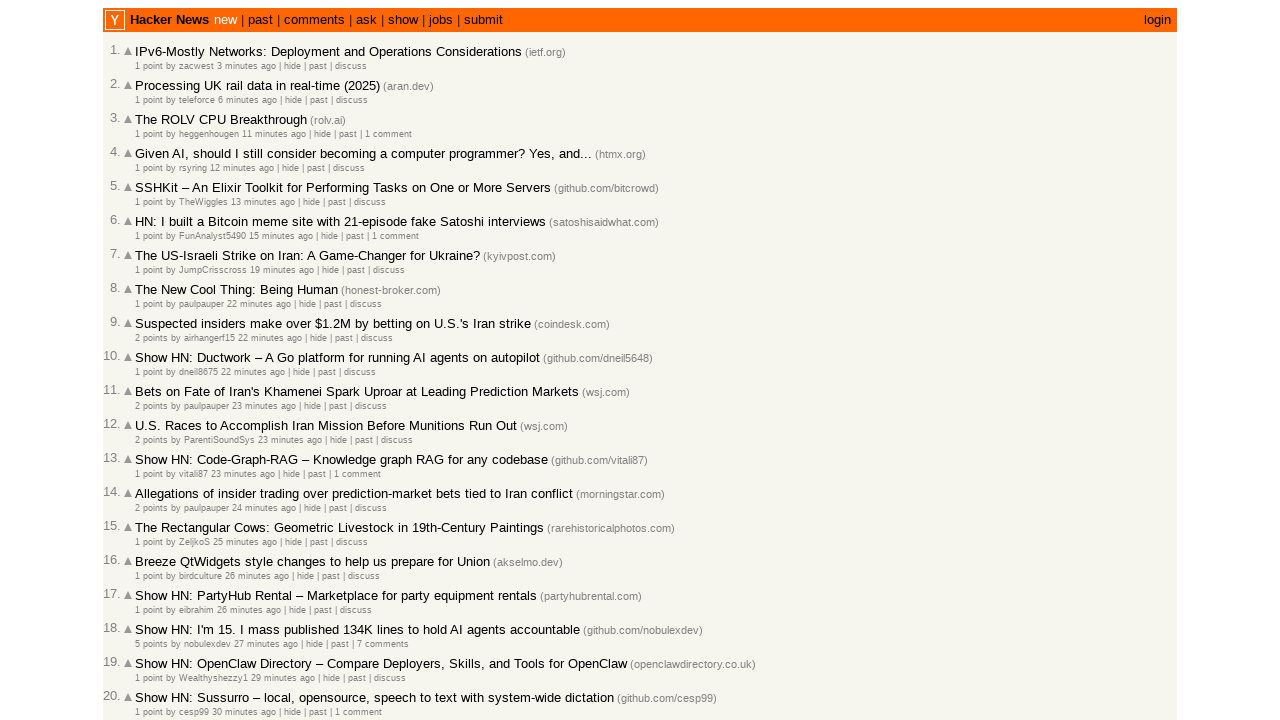

Collected 30 timestamps from first page (articles 1-30)
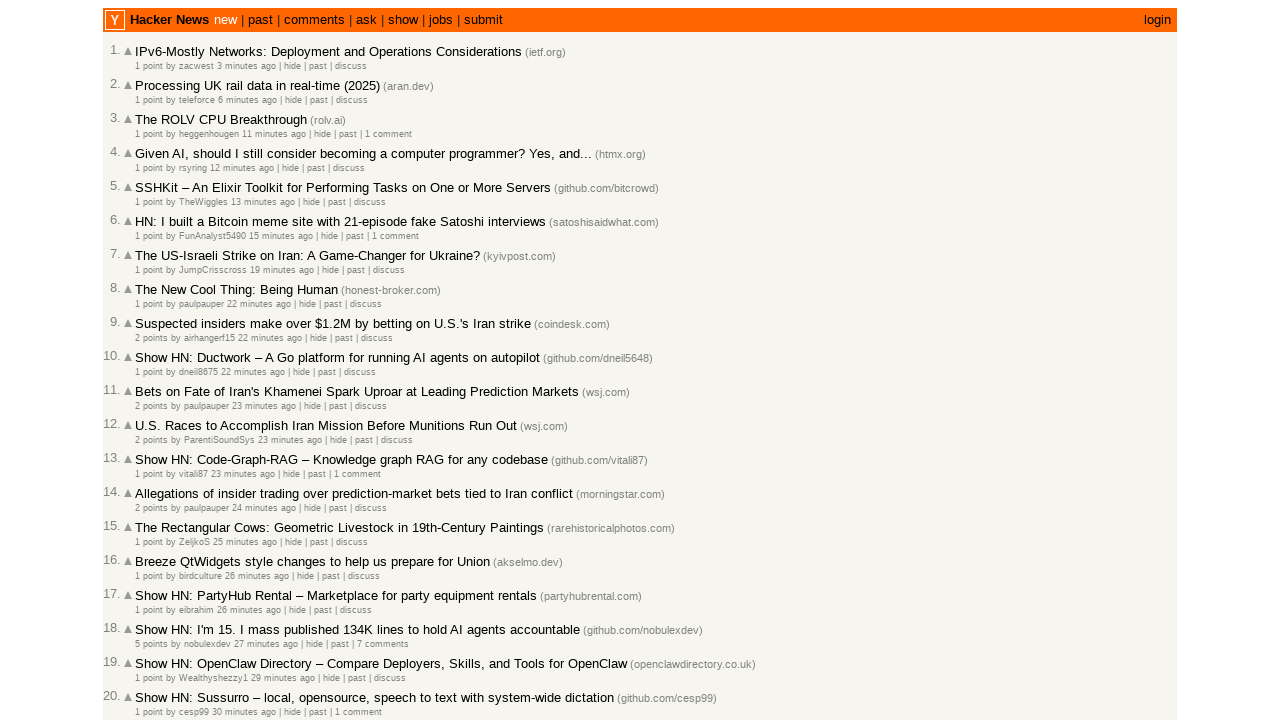

Clicked 'More' link to navigate to second page at (149, 616) on internal:role=link[name="More"i] >> nth=-1
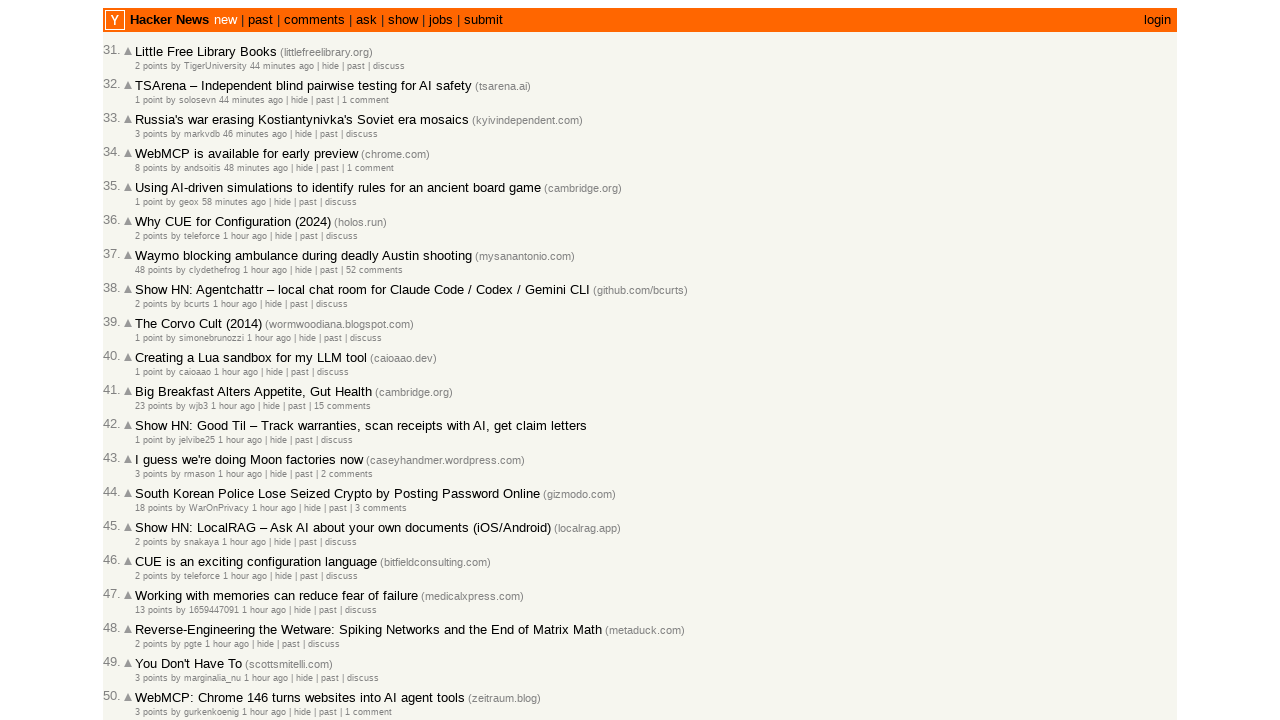

Verified navigation to second page (n=31 parameter present)
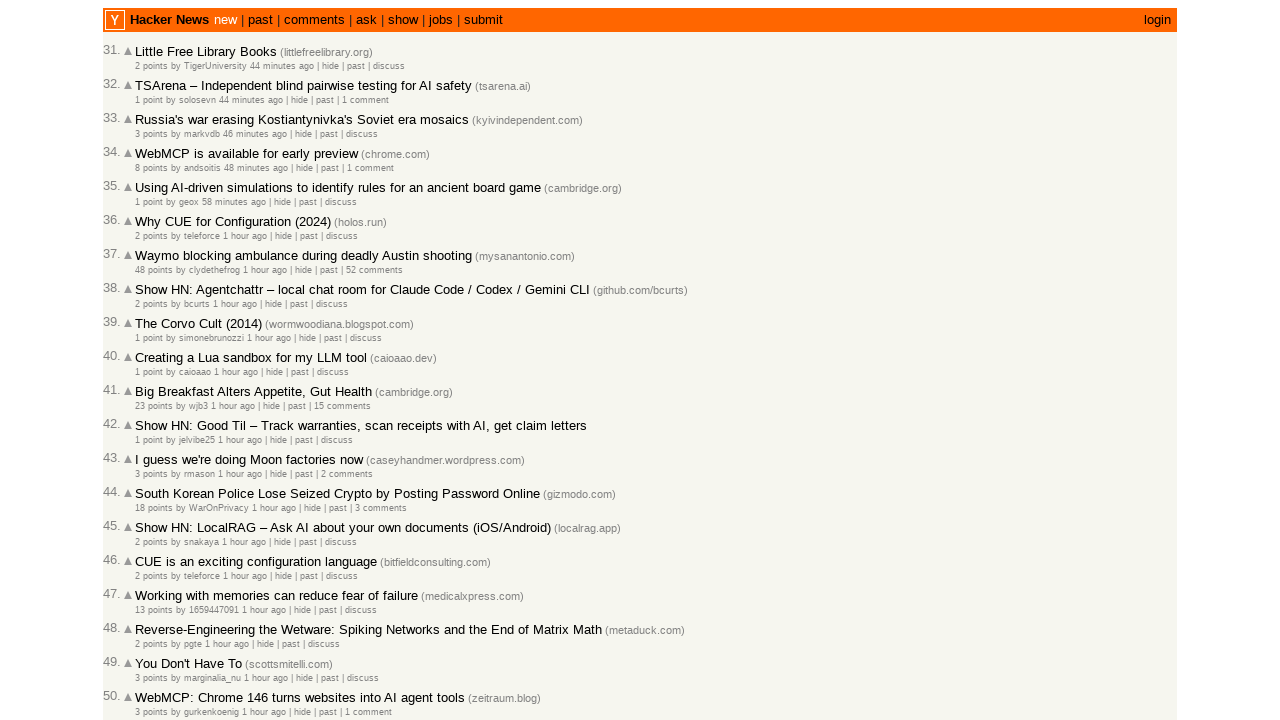

Collected timestamps from second page (total: 60 articles)
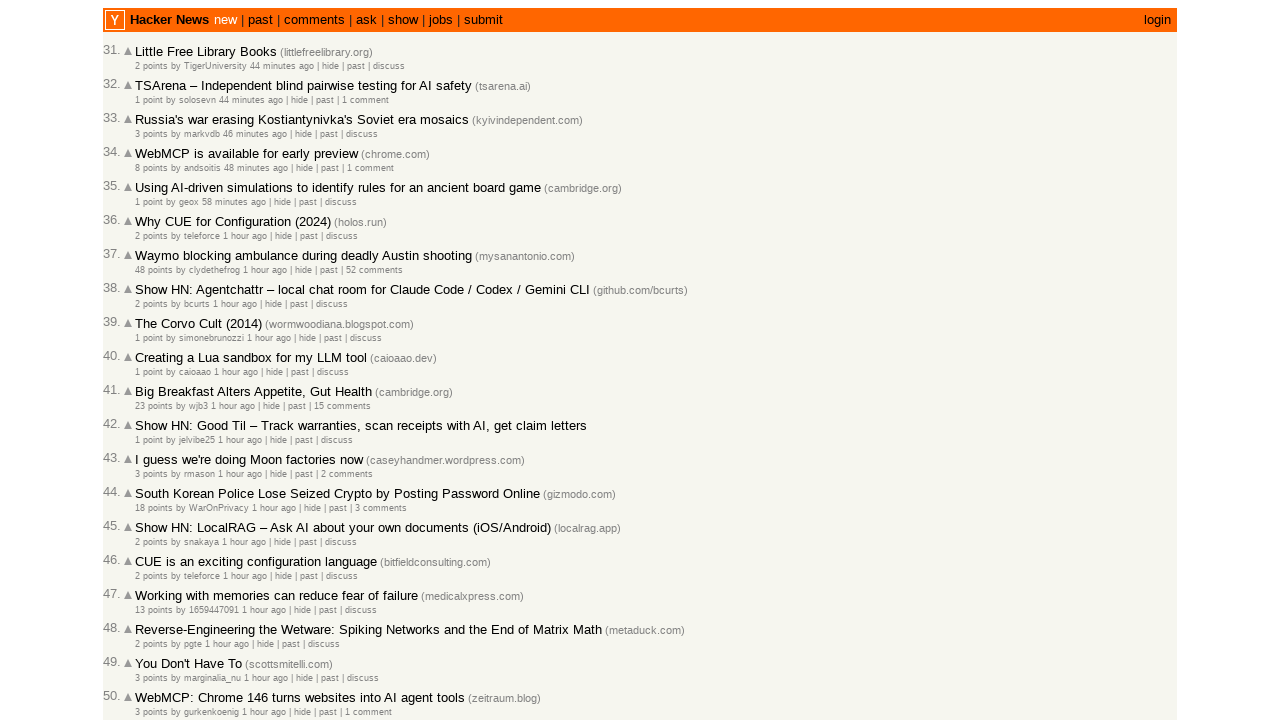

Clicked 'More' link to navigate to third page at (149, 616) on internal:role=link[name="More"i] >> nth=-1
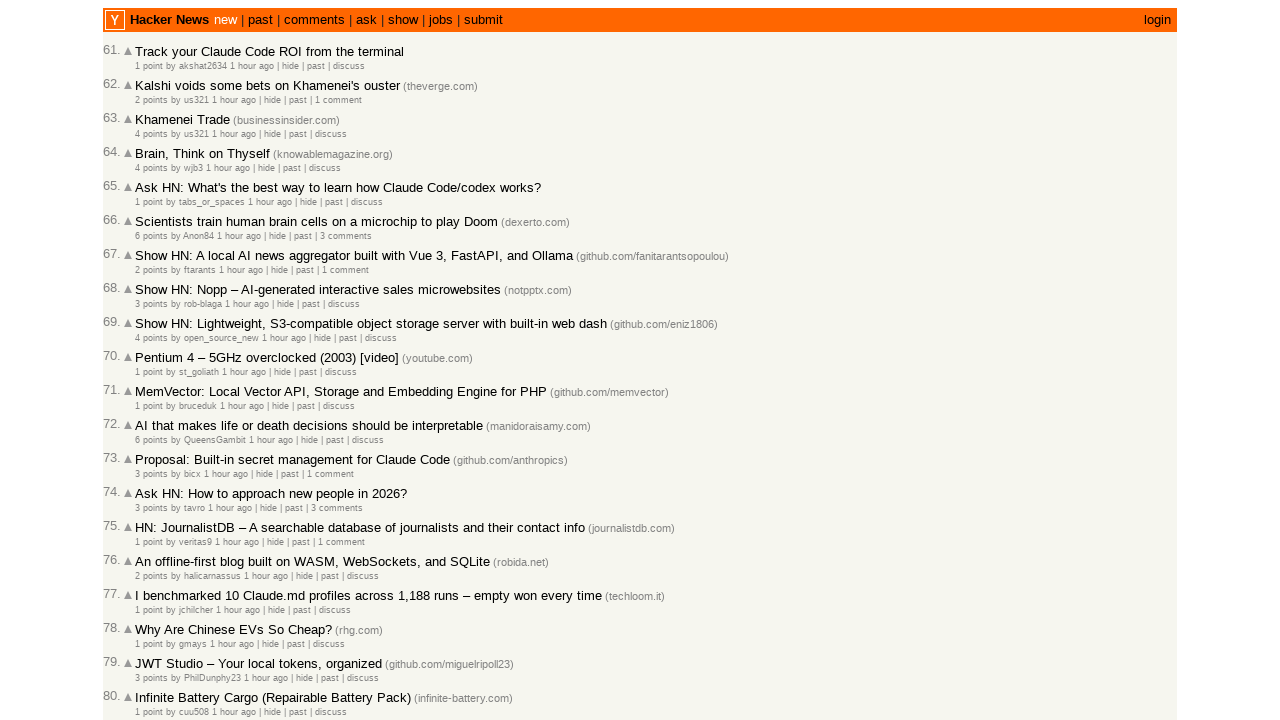

Verified navigation to third page (n=61 parameter present)
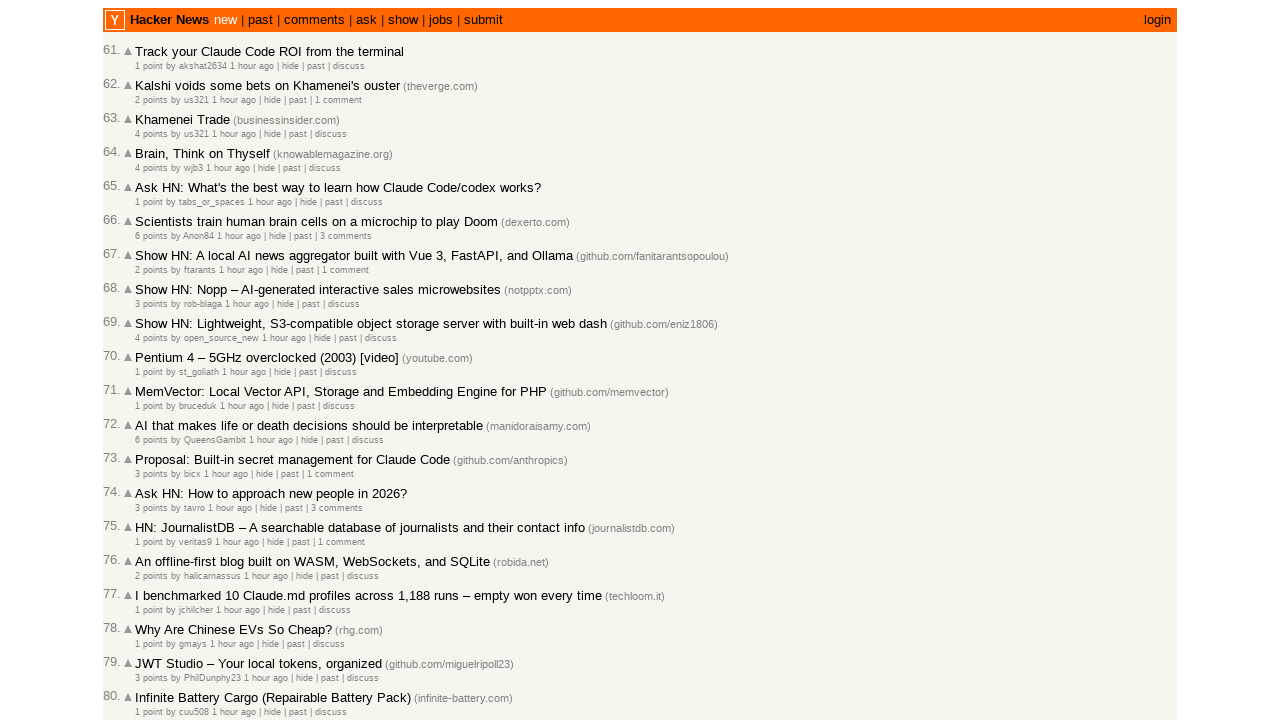

Collected timestamps from third page (total: 90 articles)
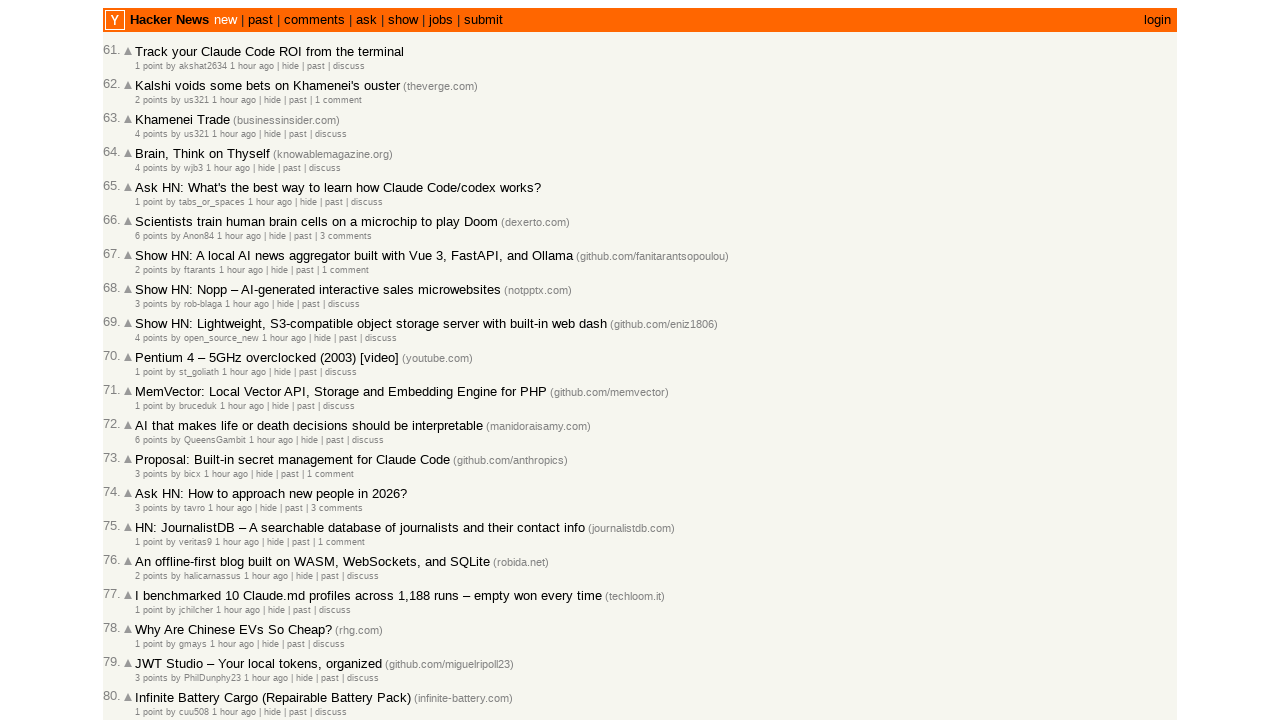

Clicked 'More' link to navigate to fourth page at (149, 616) on internal:role=link[name="More"i] >> nth=-1
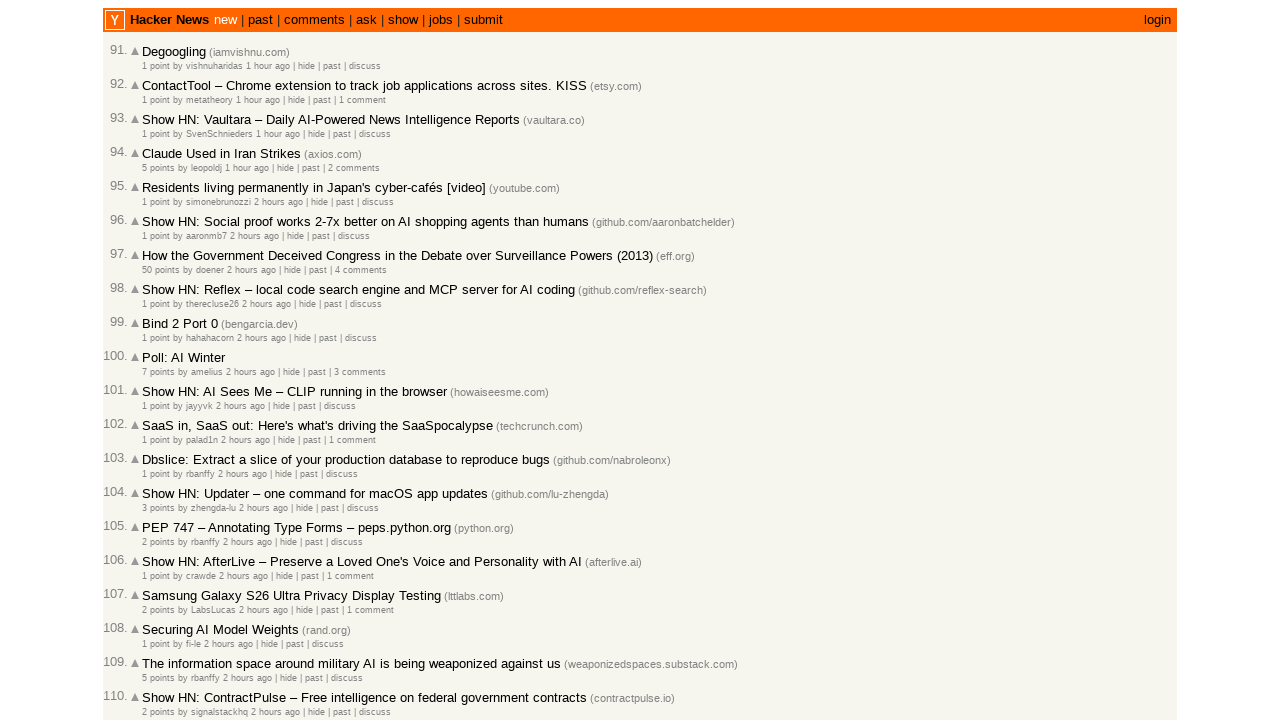

Verified navigation to fourth page (n=91 parameter present)
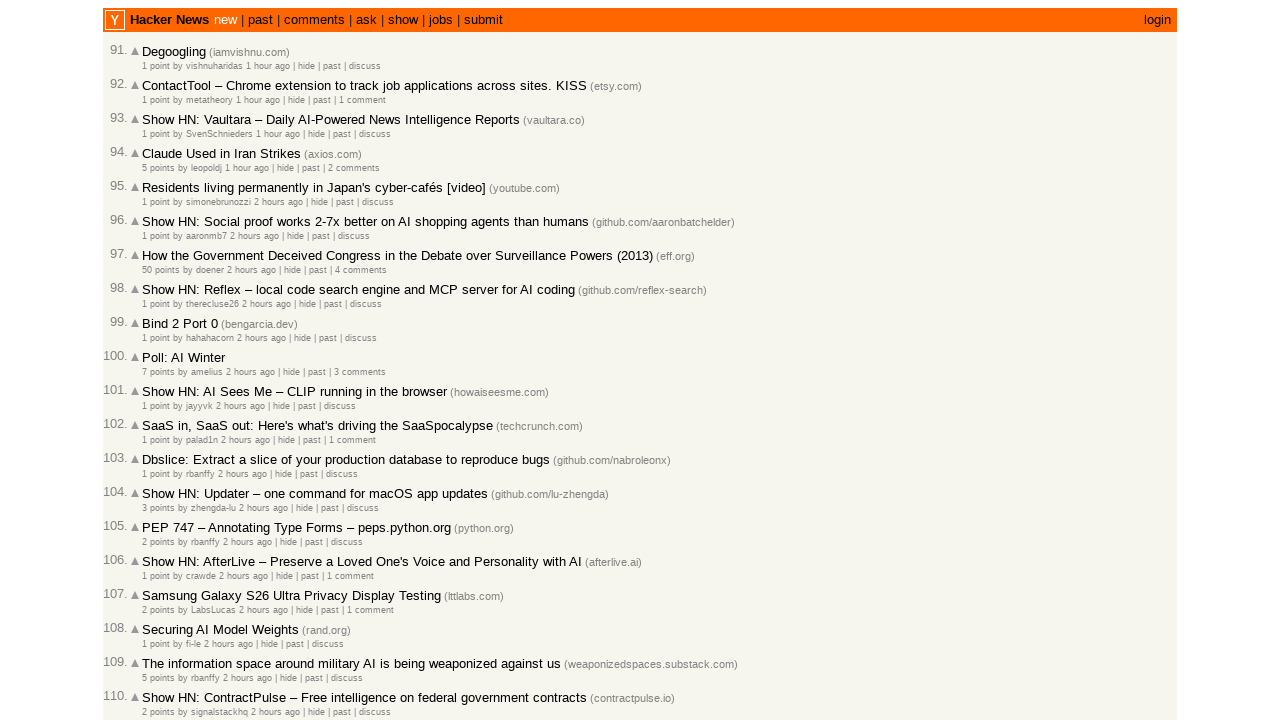

Collected timestamps from fourth page (total: 100 articles)
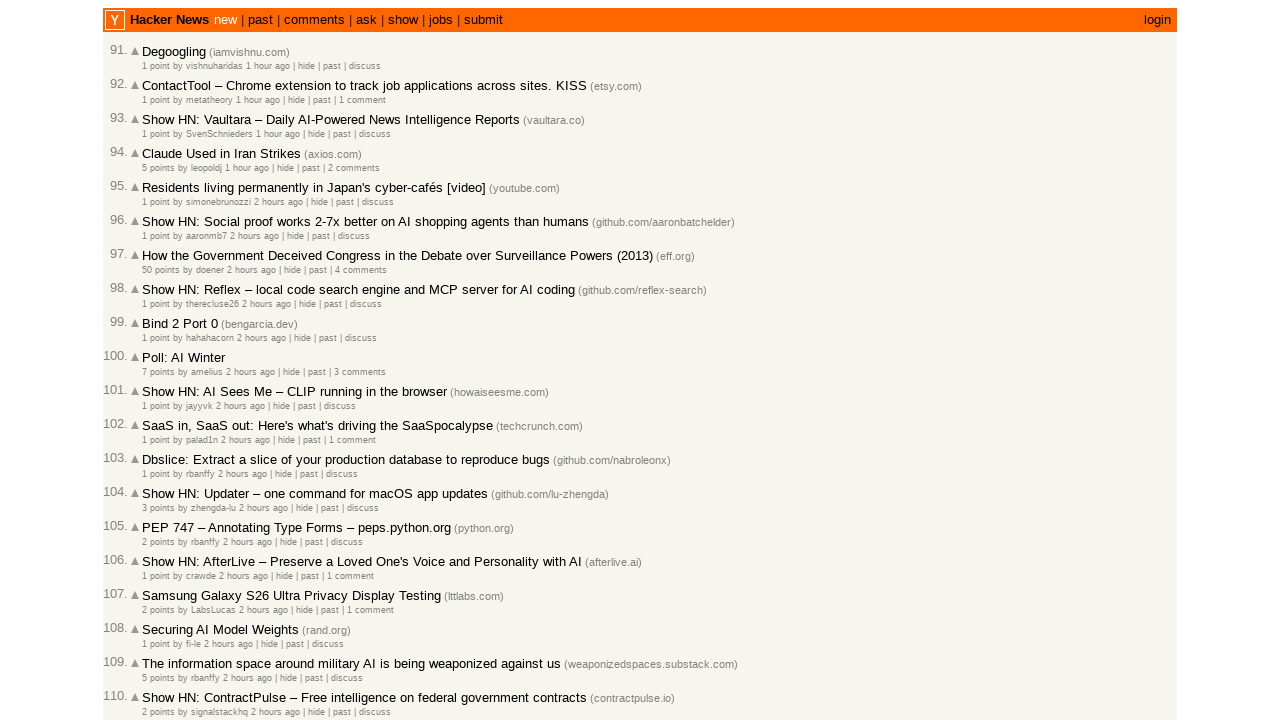

Verified exactly 100 timestamps were collected
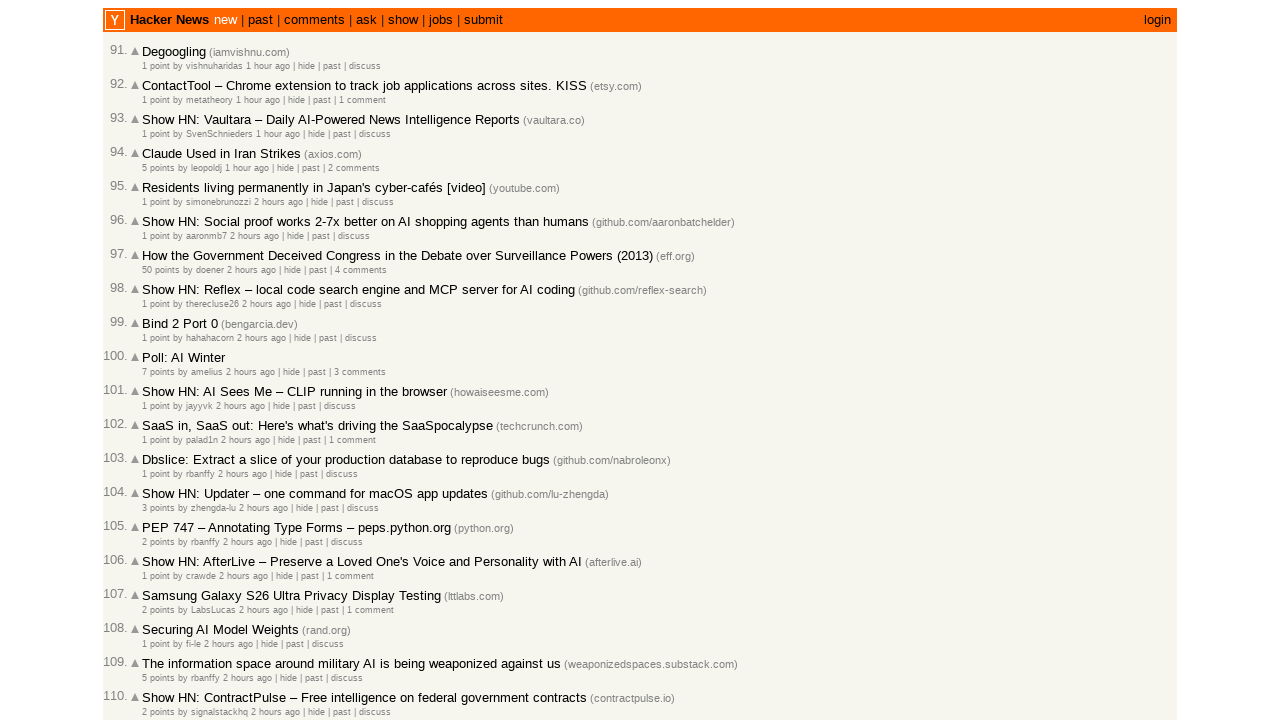

Verified all 100 articles are sorted chronologically from newest to oldest
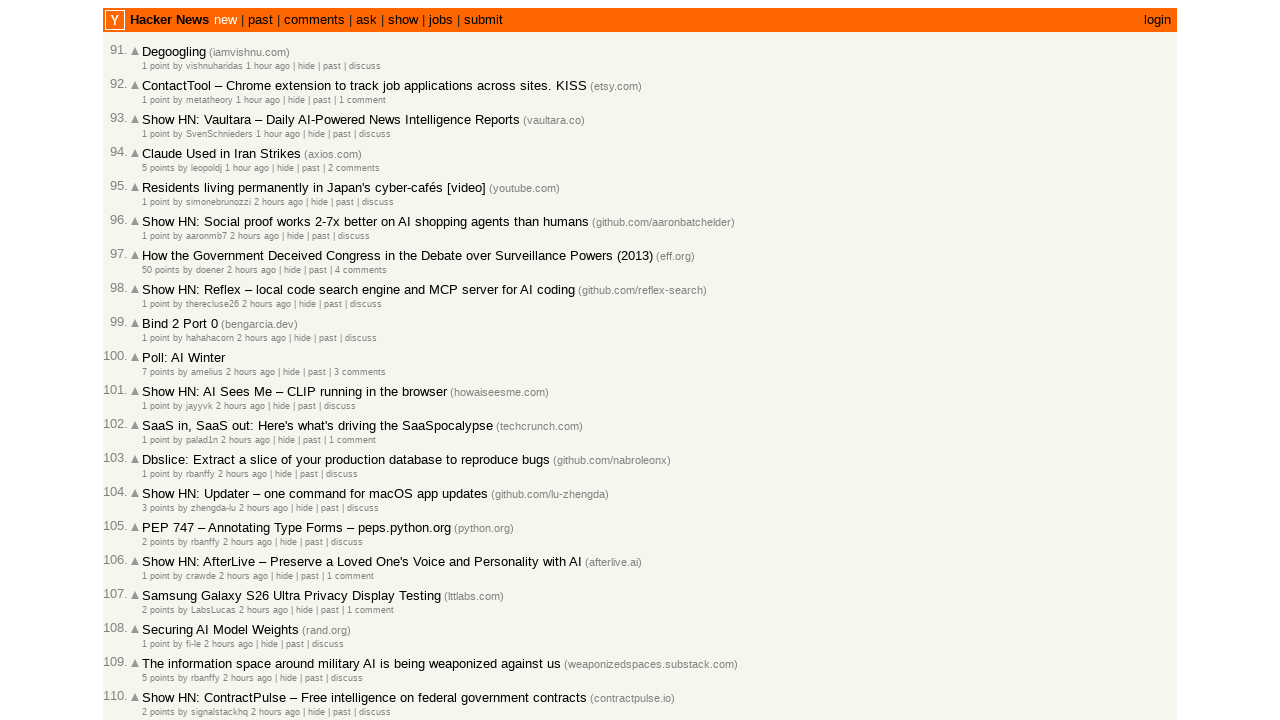

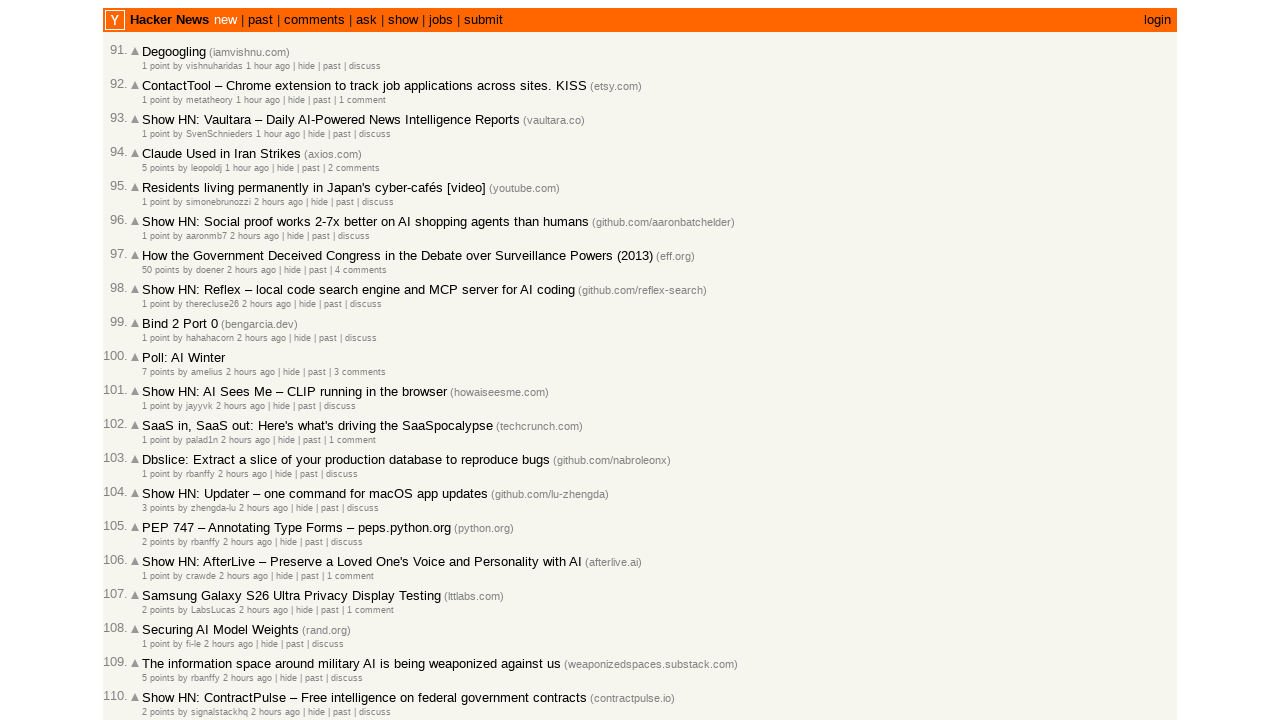